Tests dropdown selection functionality by selecting currency from a static dropdown and adjusting passenger count using increment buttons

Starting URL: https://rahulshettyacademy.com/dropdownsPractise/

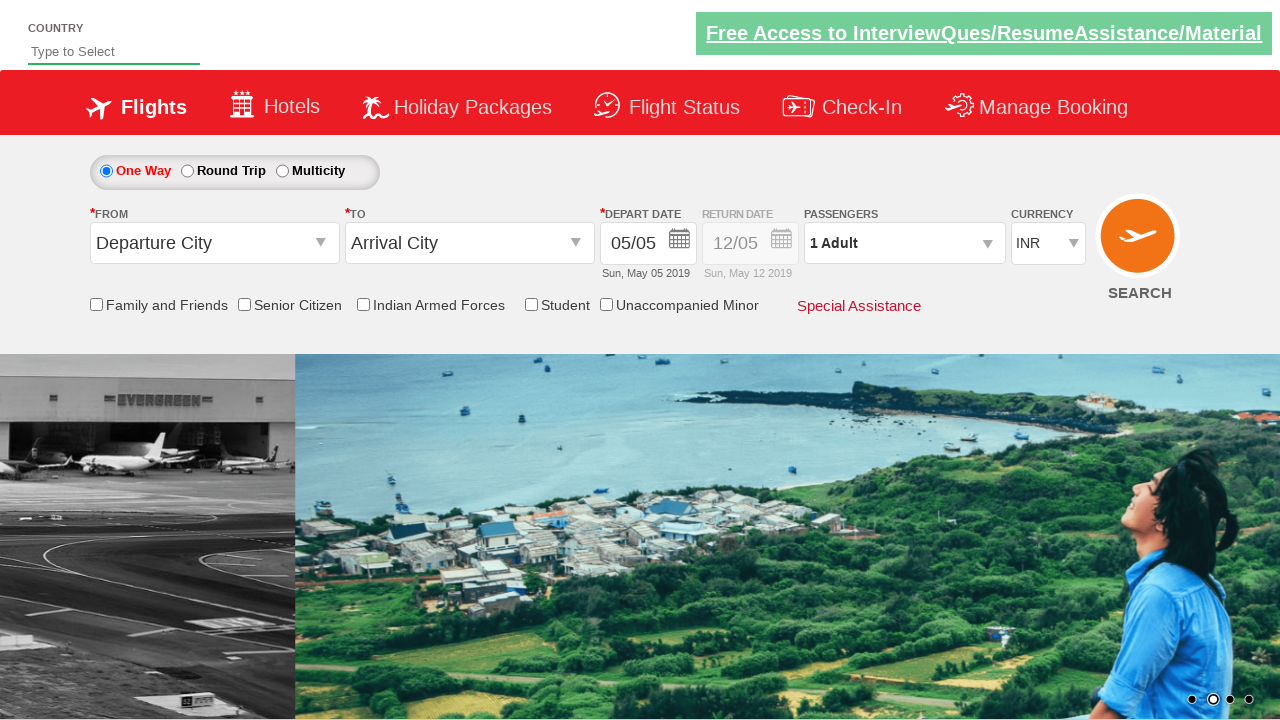

Selected currency from static dropdown at index 2 on select[name='ctl00$mainContent$DropDownListCurrency']
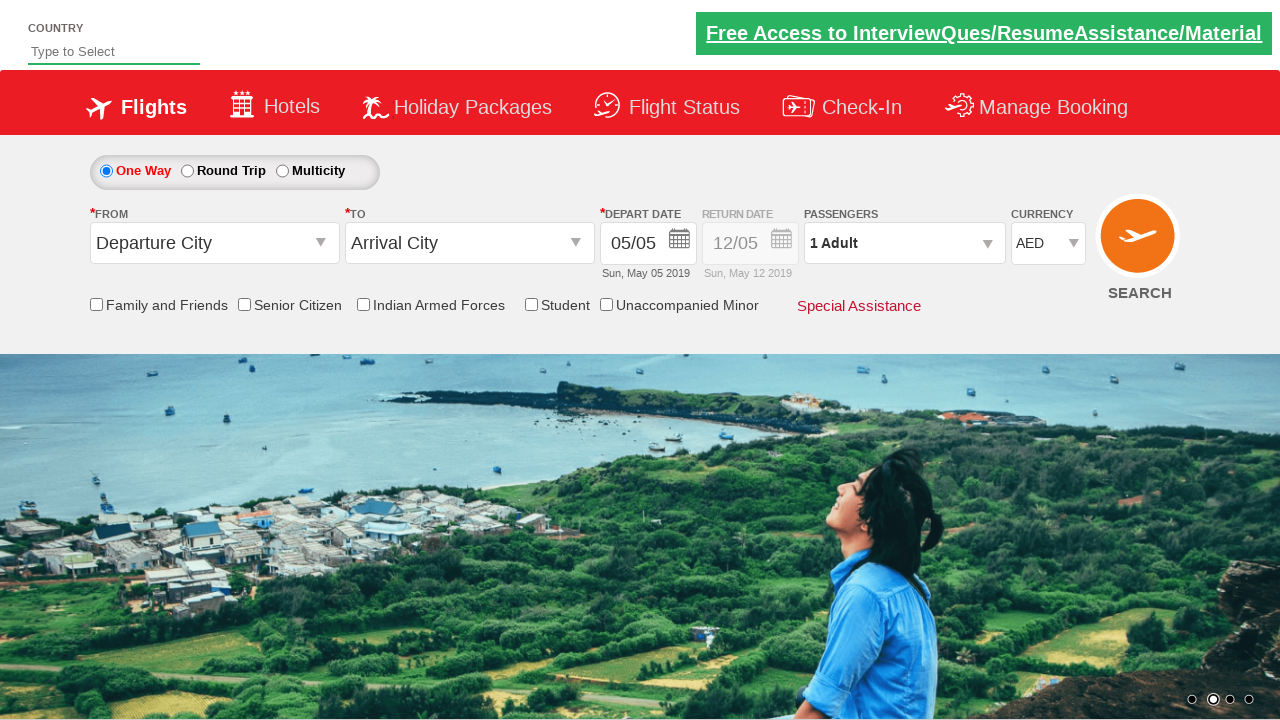

Clicked passenger info div to open passenger selection at (904, 243) on #divpaxinfo
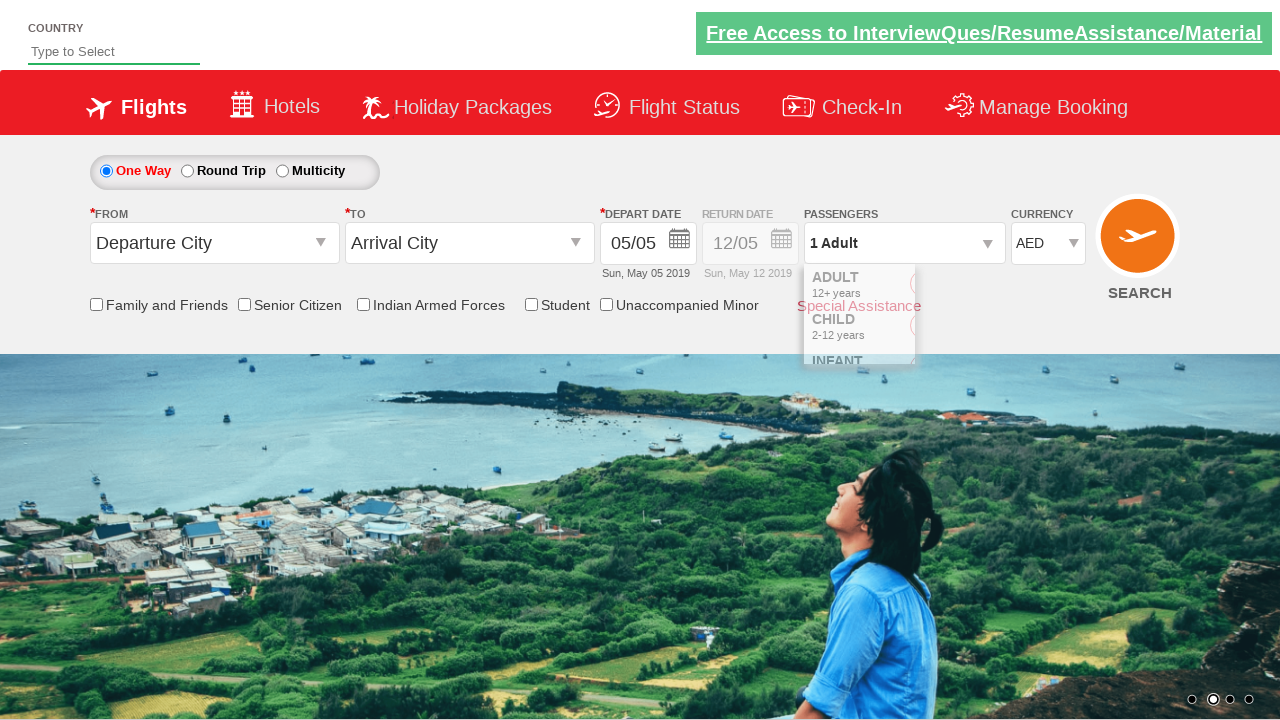

Waited 2 seconds for passenger selection to be ready
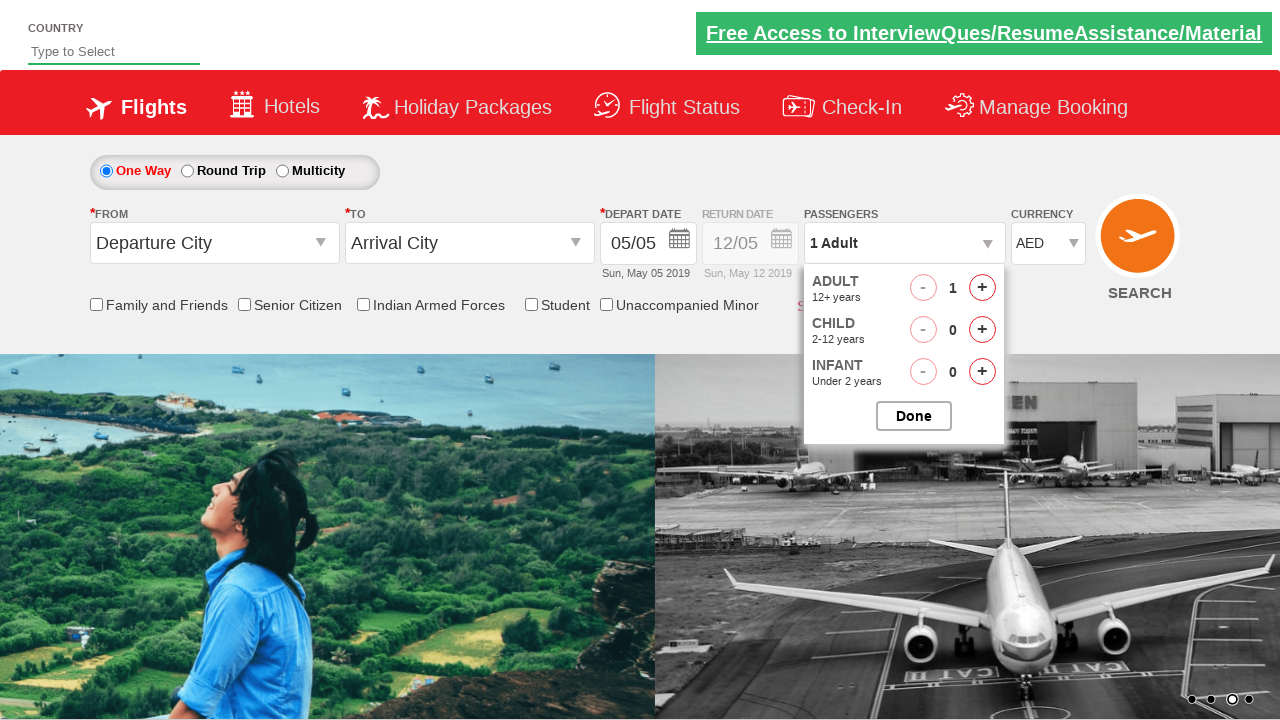

Clicked increment adult button (iteration 1/4) at (982, 288) on #hrefIncAdt
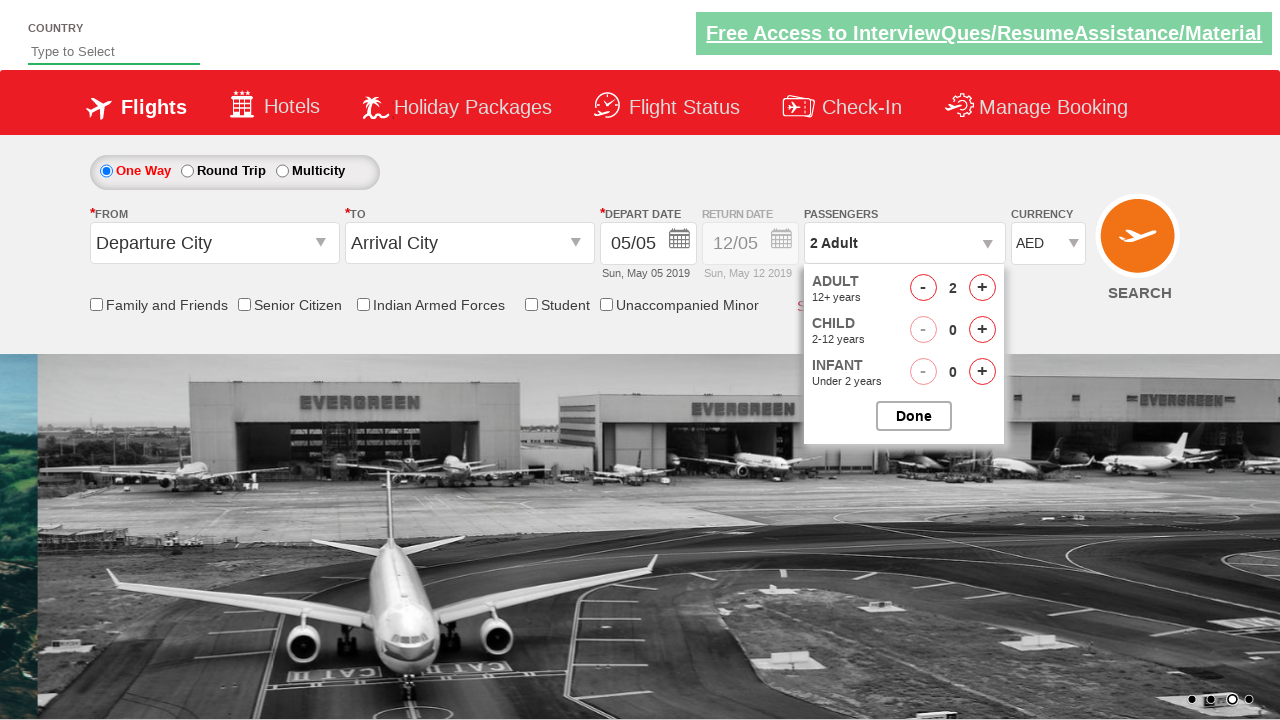

Clicked increment adult button (iteration 2/4) at (982, 288) on #hrefIncAdt
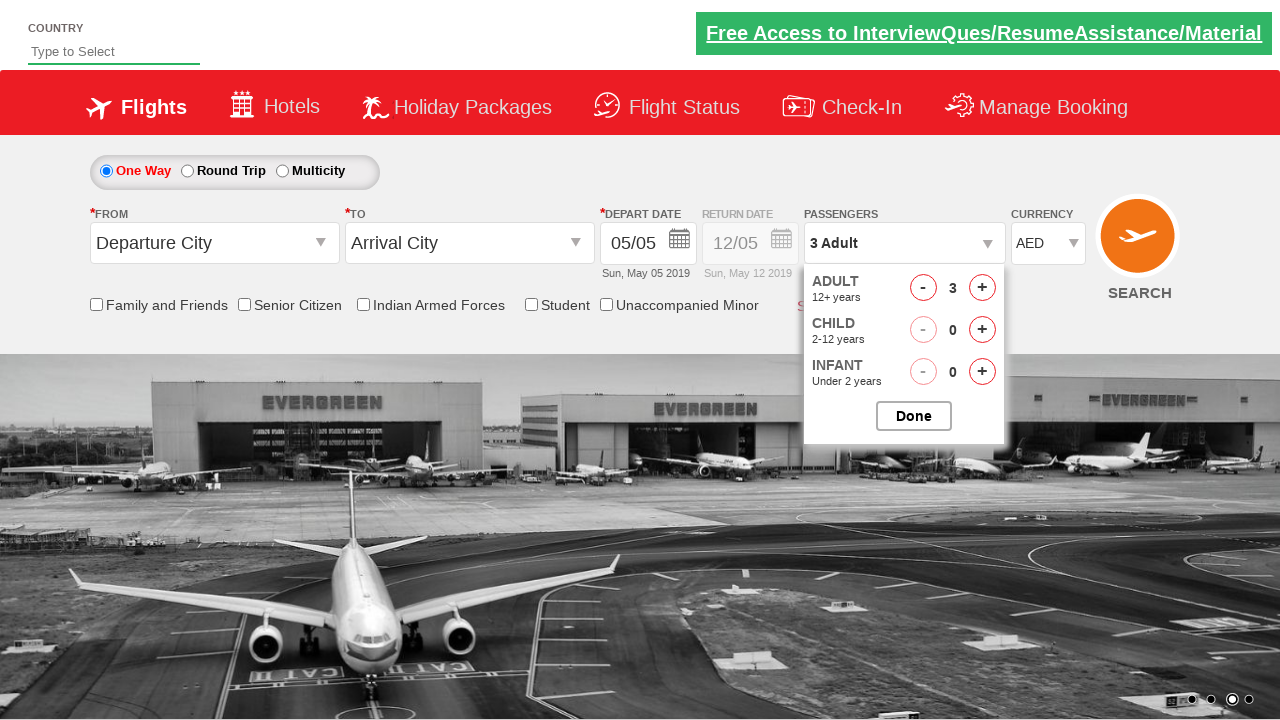

Clicked increment adult button (iteration 3/4) at (982, 288) on #hrefIncAdt
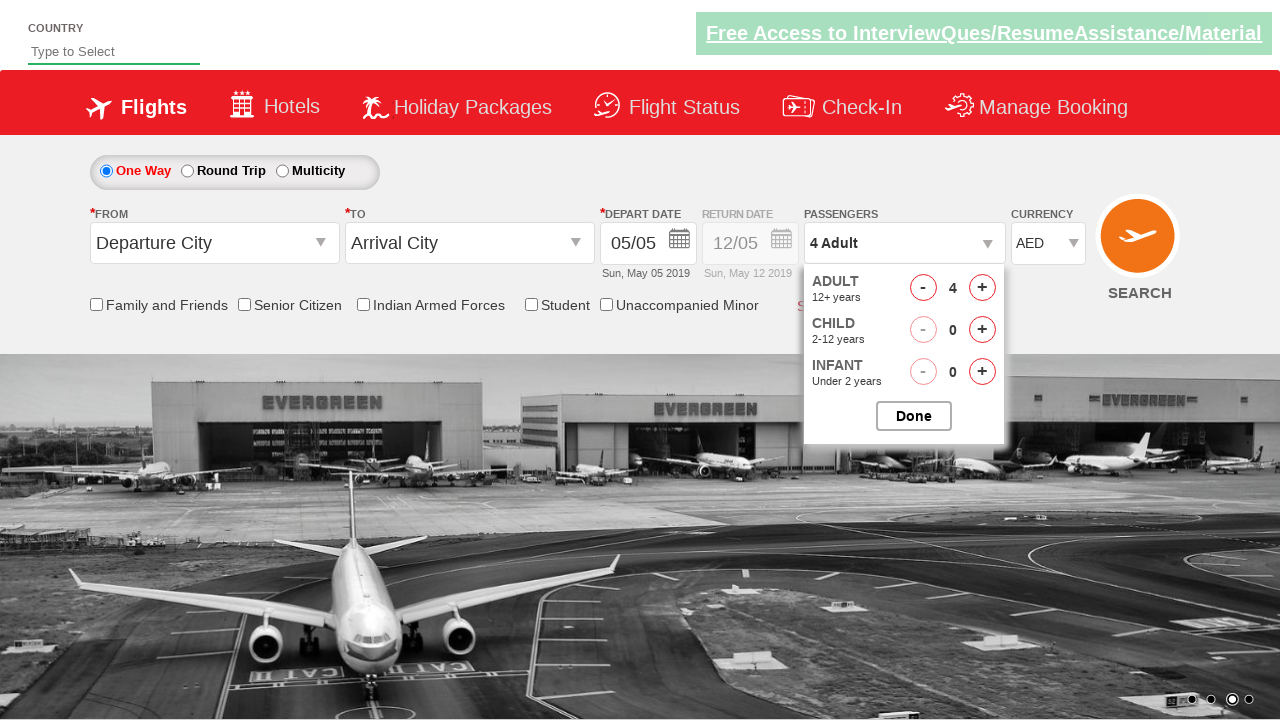

Clicked increment adult button (iteration 4/4) at (982, 288) on #hrefIncAdt
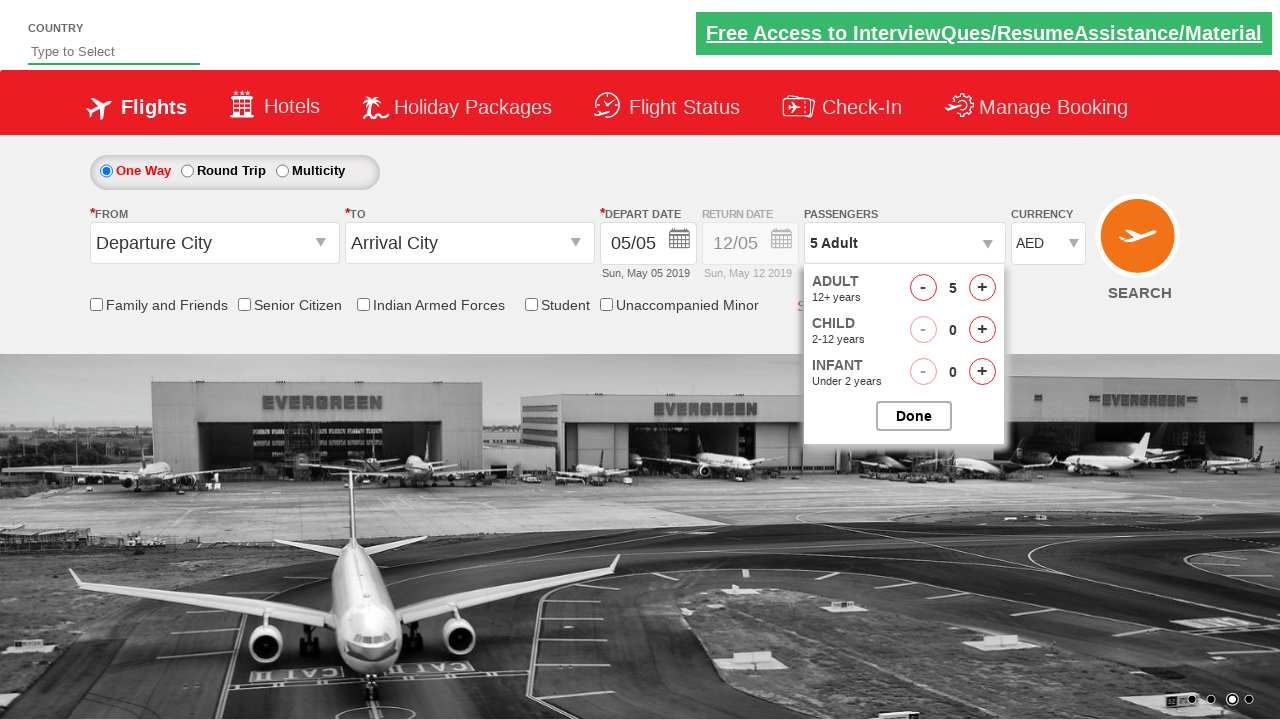

Closed passenger selection panel at (914, 416) on #btnclosepaxoption
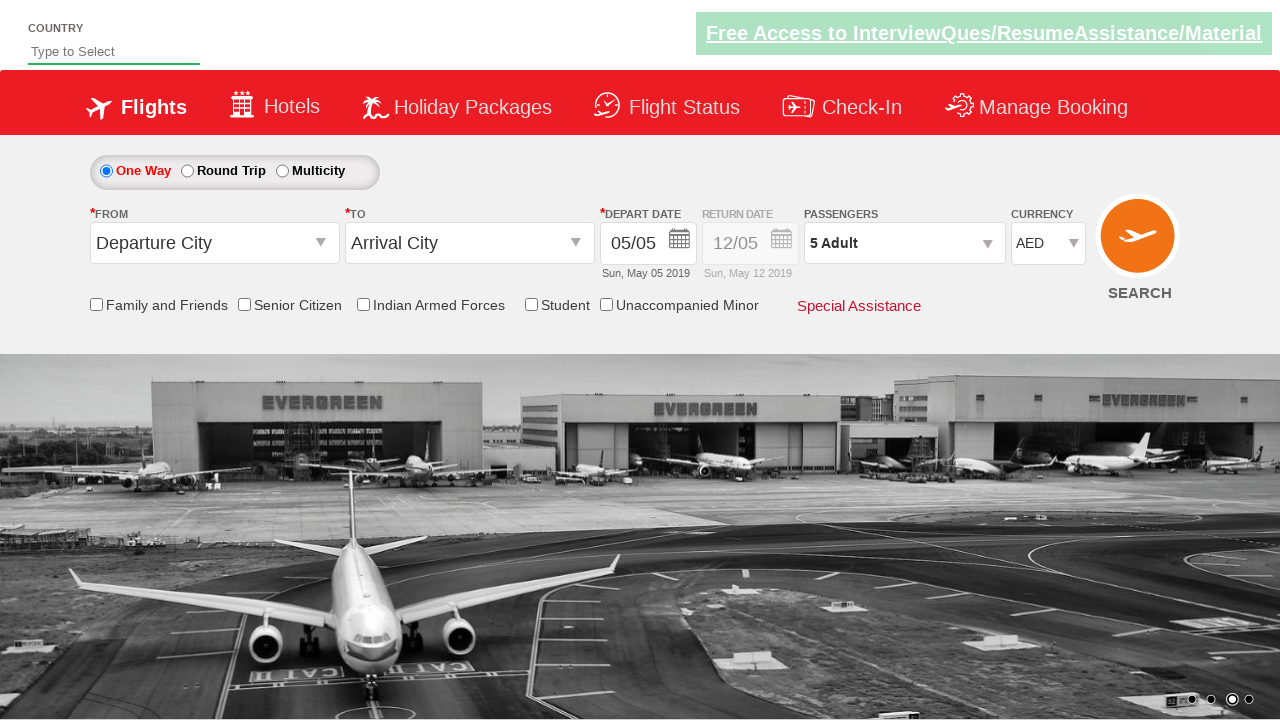

Retrieved passenger count text: '5 Adult'
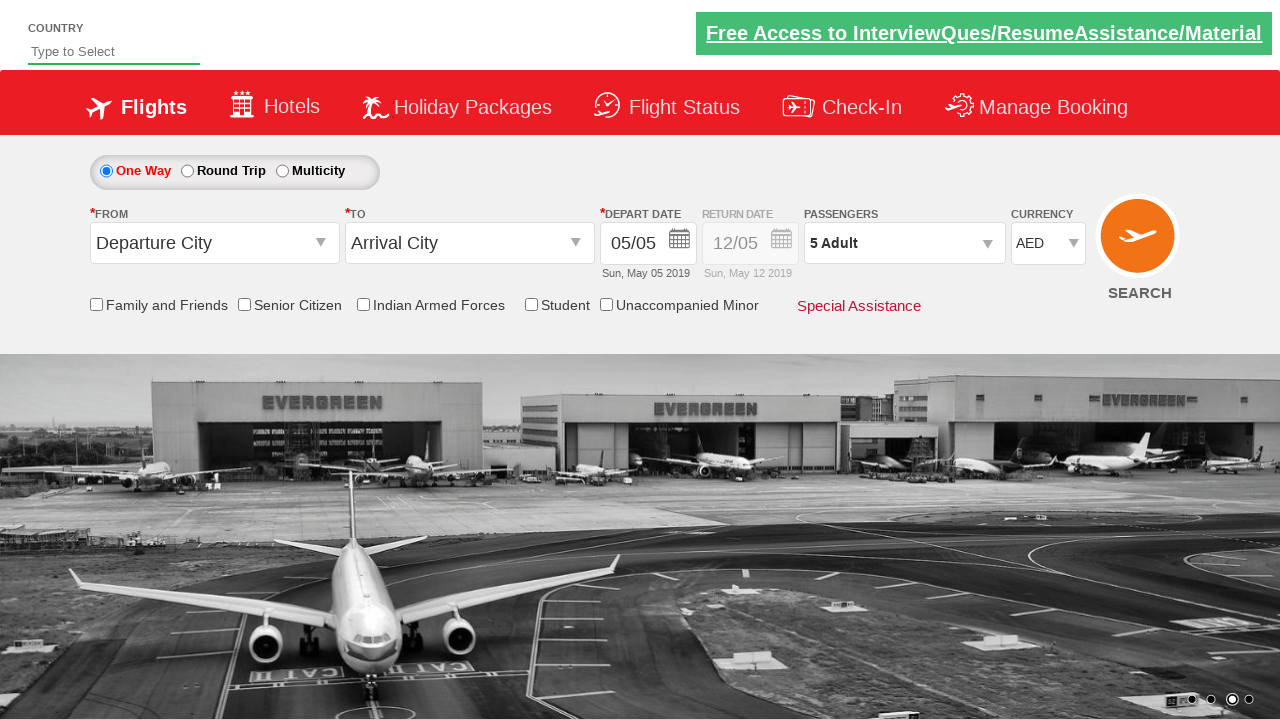

Verified passenger count is '5 Adult' - assertion passed
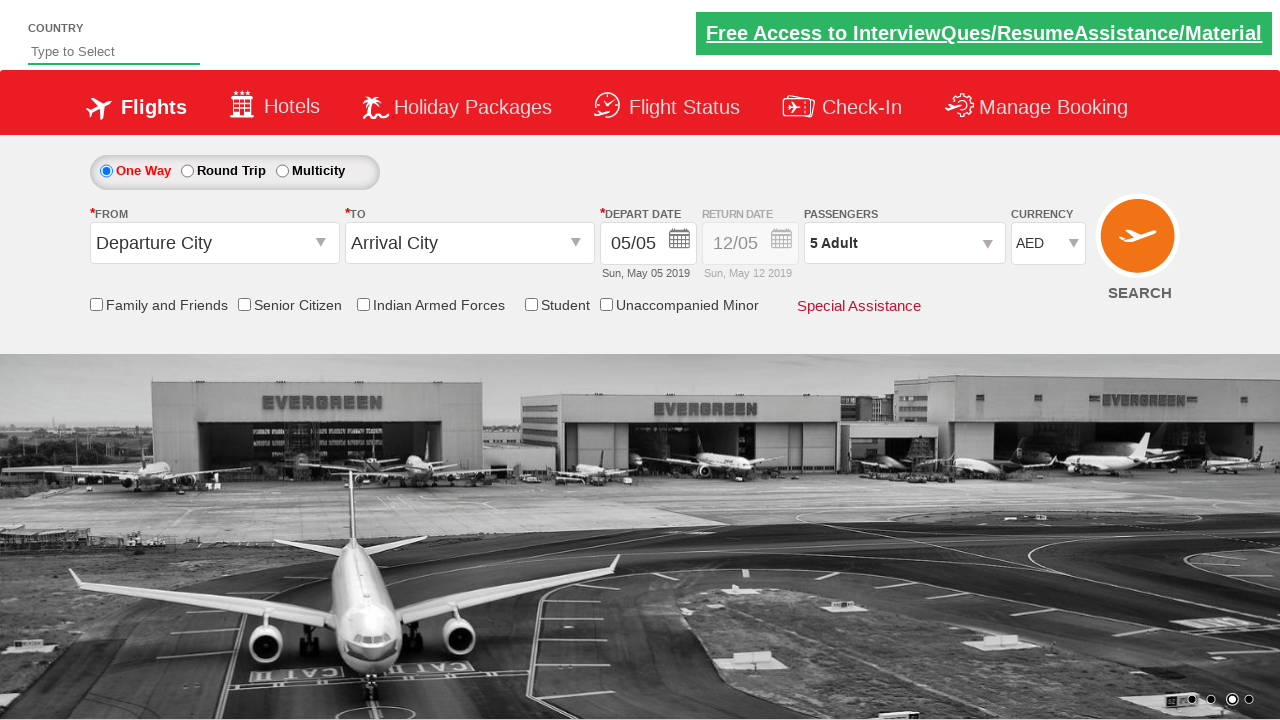

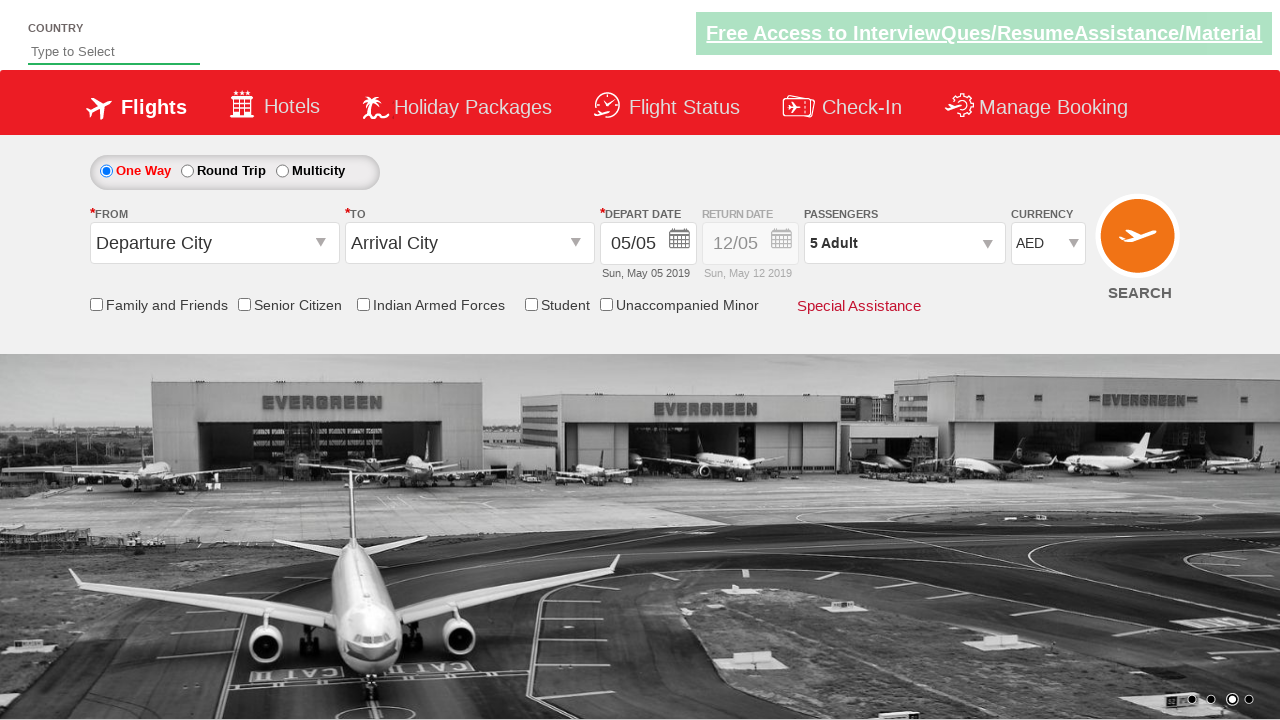